Tests that data persists after page reload

Starting URL: https://demo.playwright.dev/todomvc

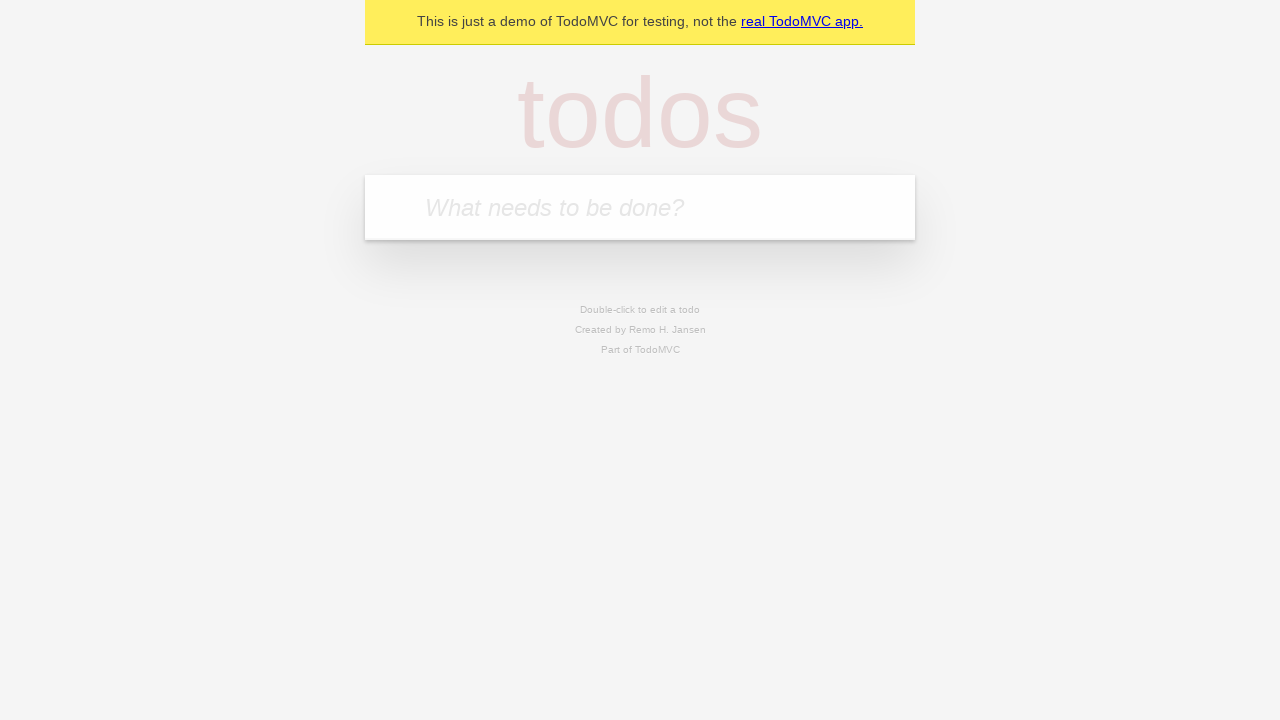

Filled new todo input with 'buy some cheese' on .new-todo
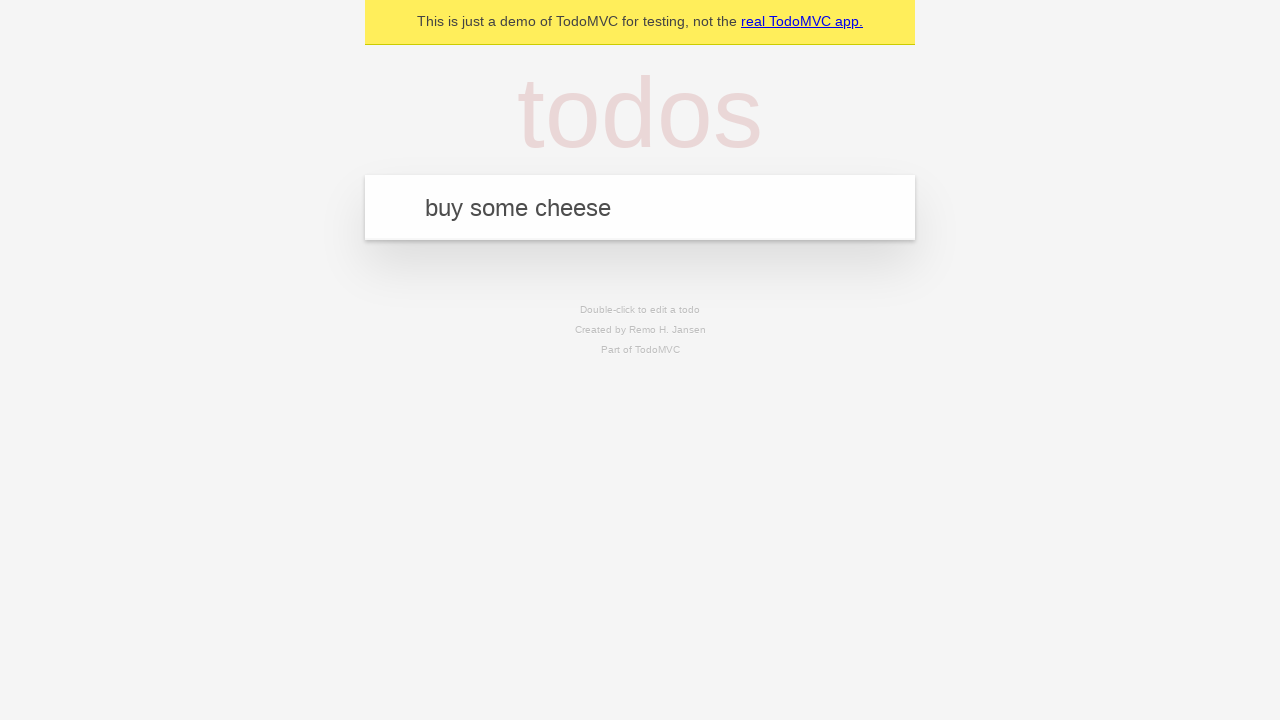

Pressed Enter to create first todo on .new-todo
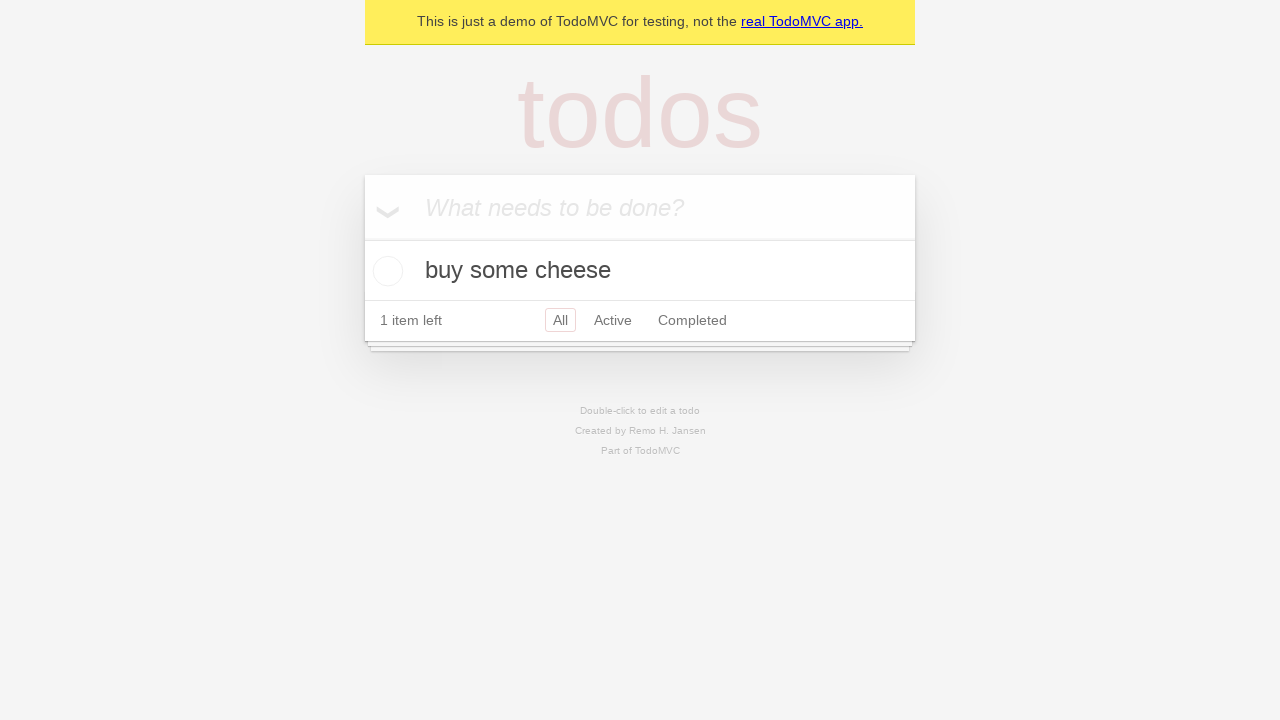

Filled new todo input with 'feed the cat' on .new-todo
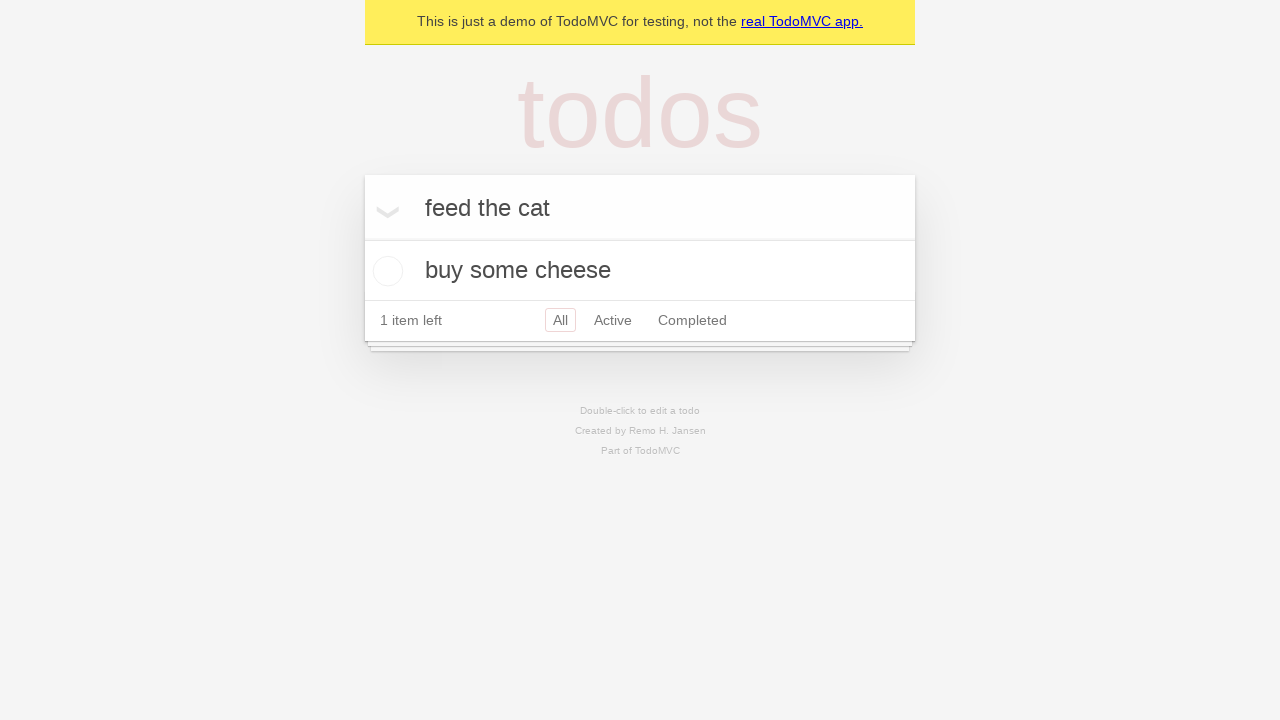

Pressed Enter to create second todo on .new-todo
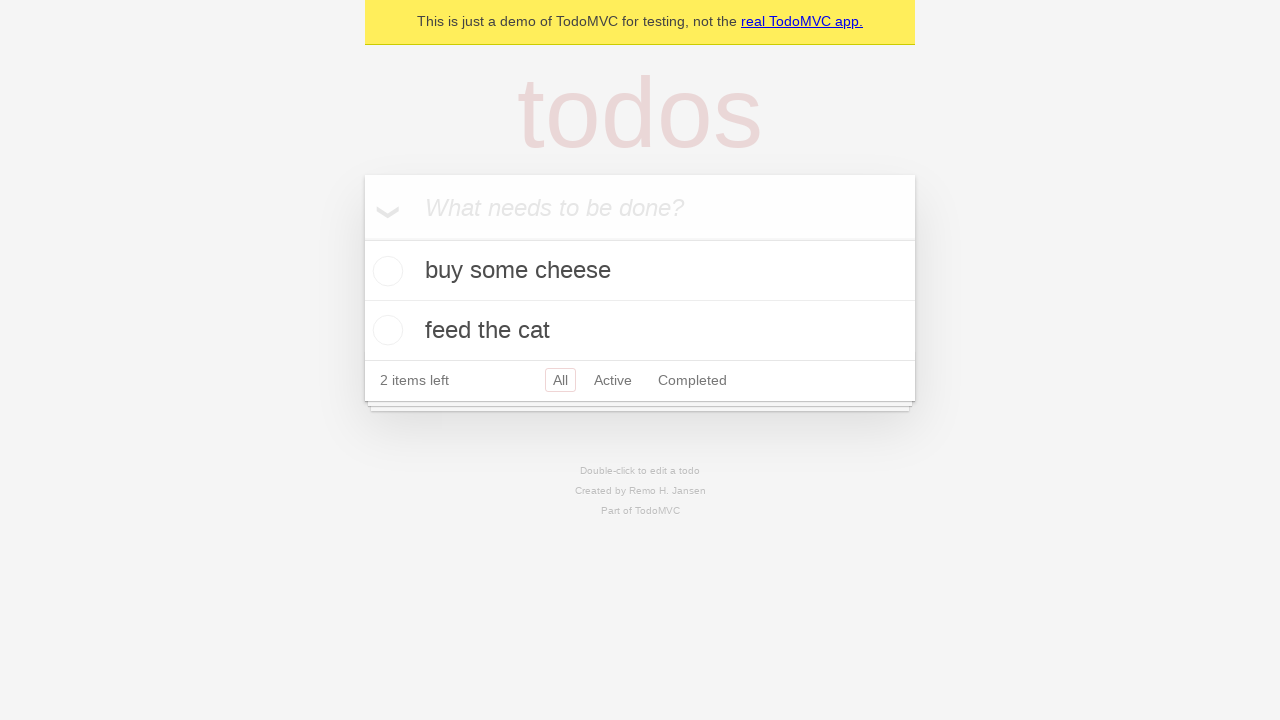

Checked the first todo as completed at (385, 271) on .todo-list li >> nth=0 >> .toggle
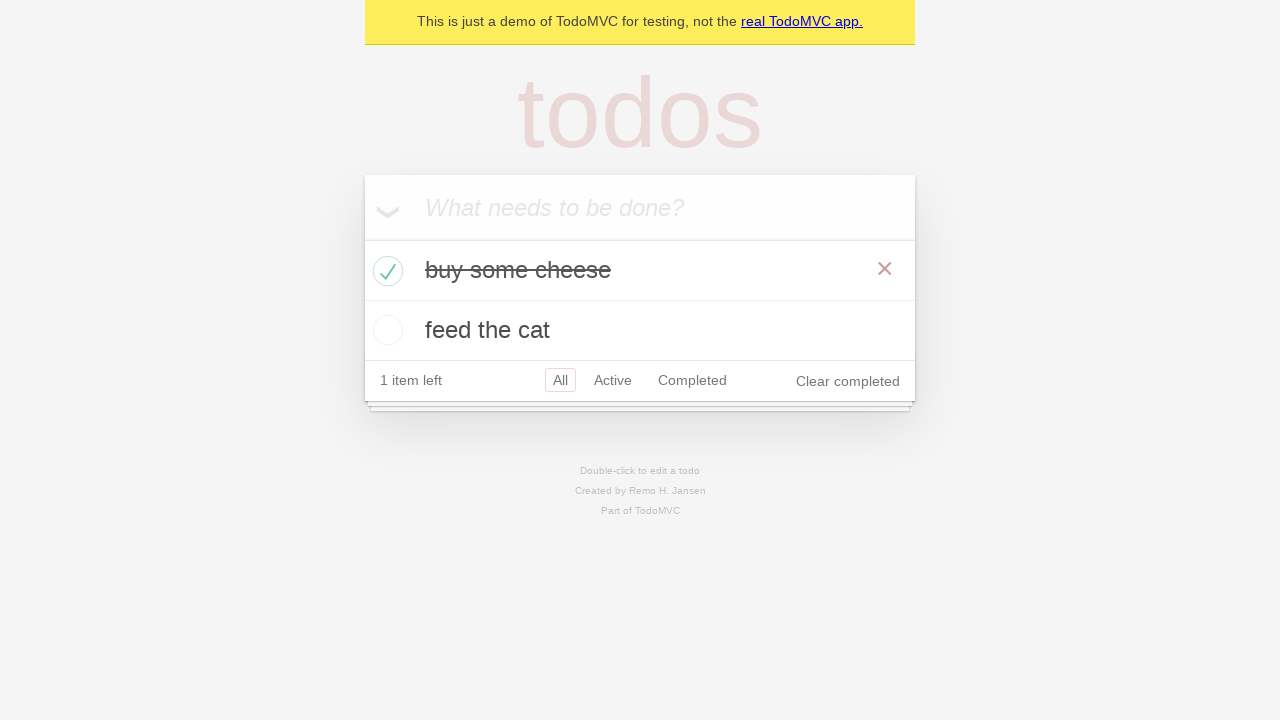

Reloaded the page to test data persistence
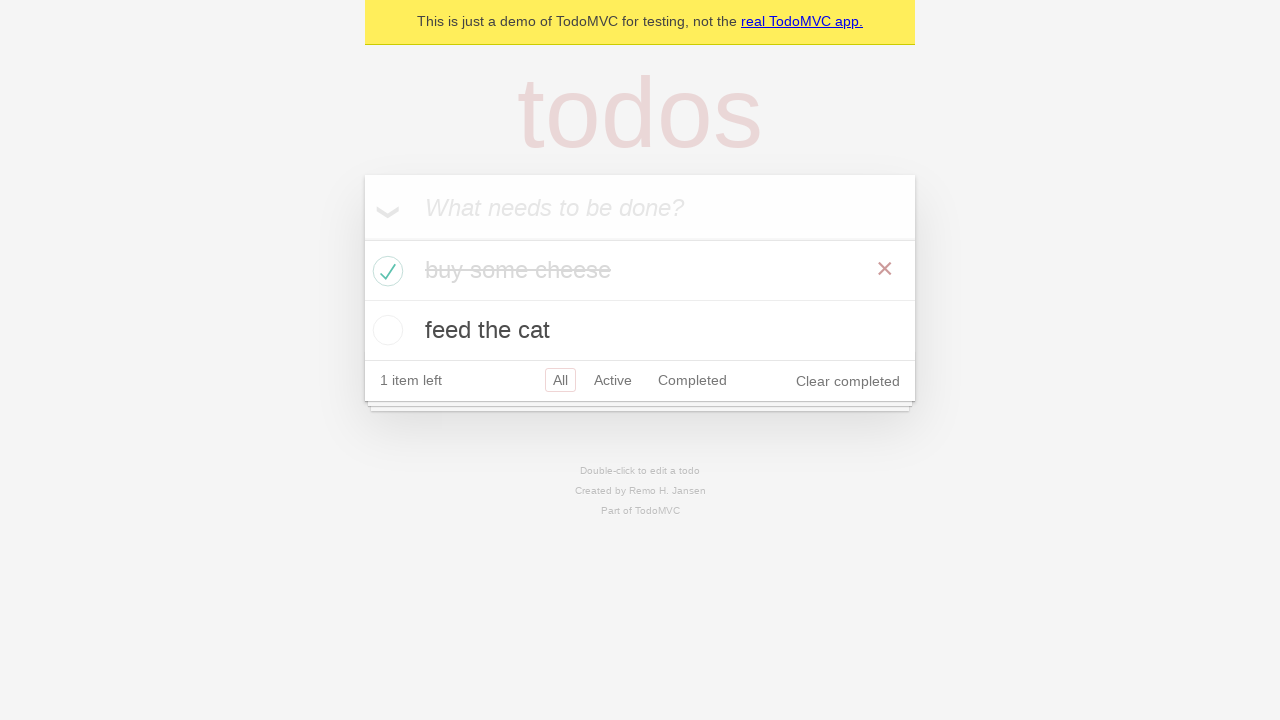

Waited for todo list items to load after page reload
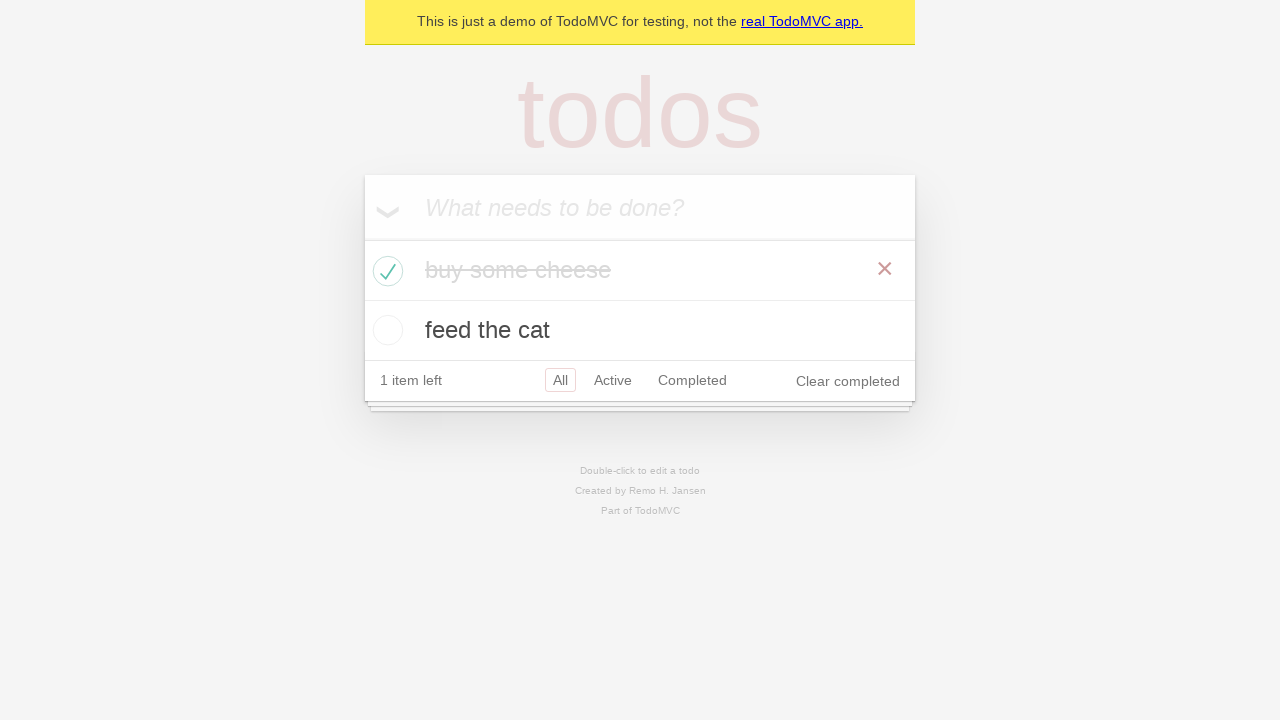

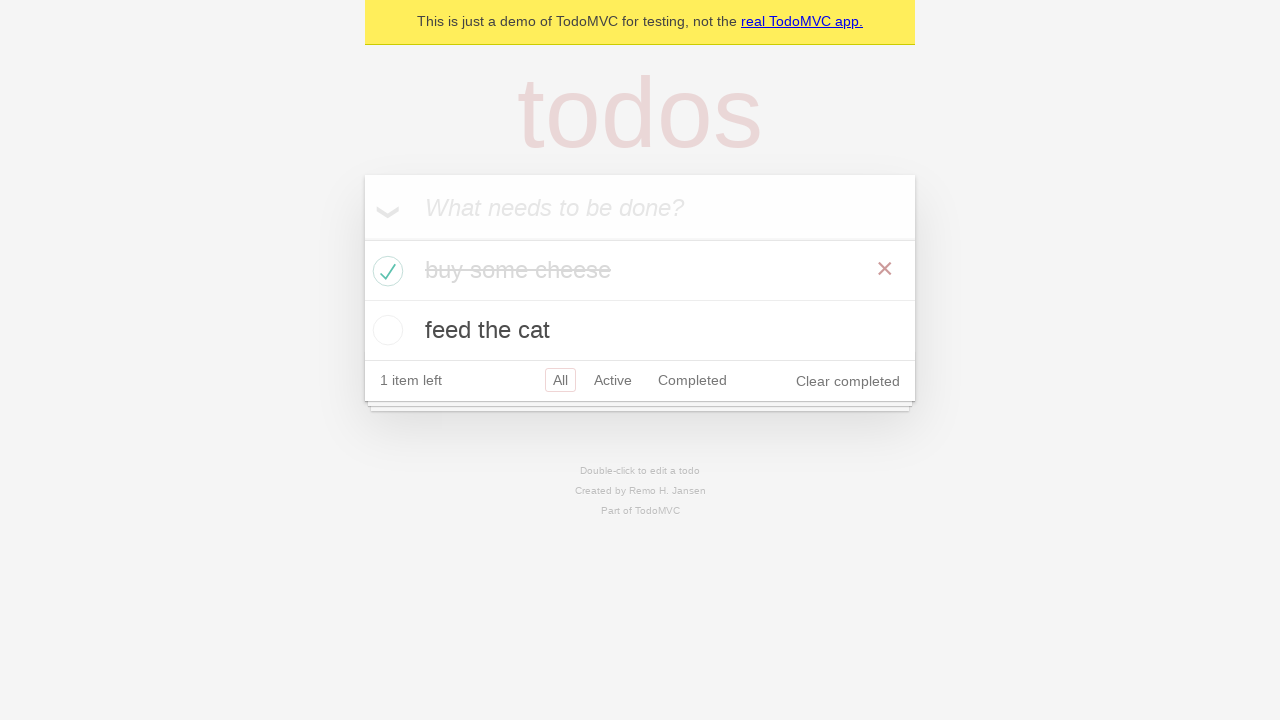